Verifies that the search box input field is enabled and can accept input

Starting URL: https://www.youtube.com

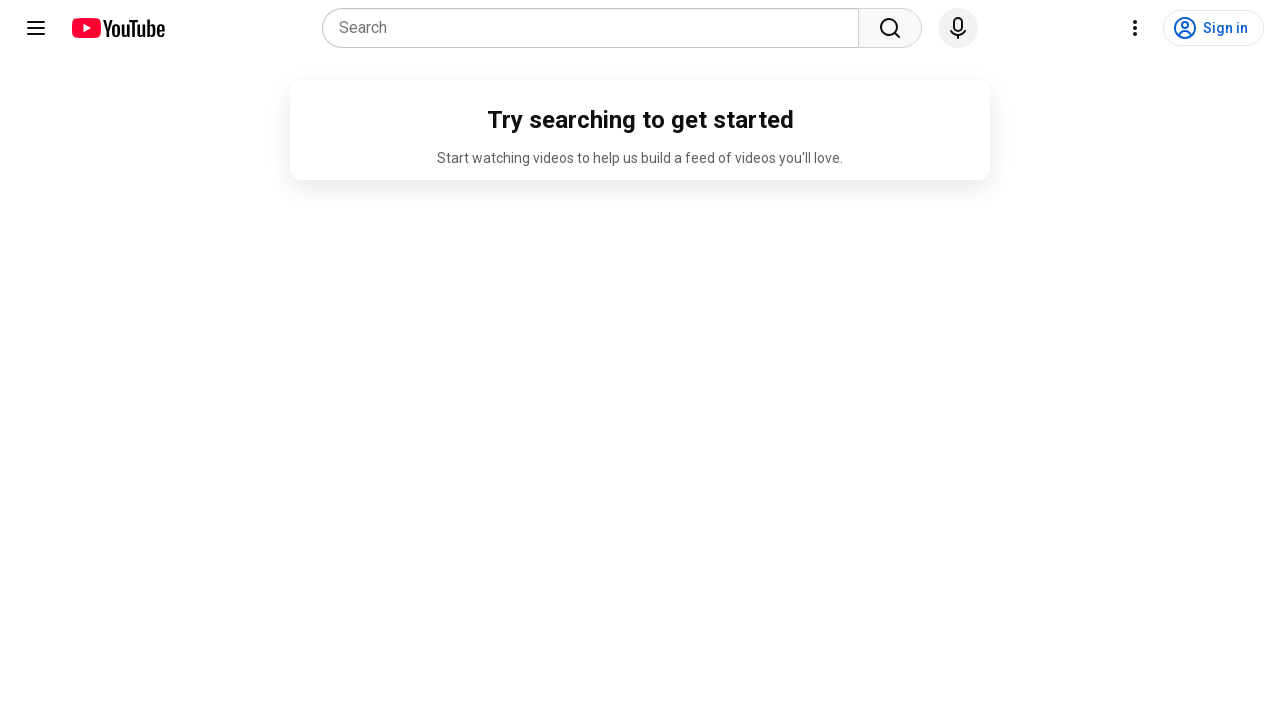

Navigated to YouTube homepage
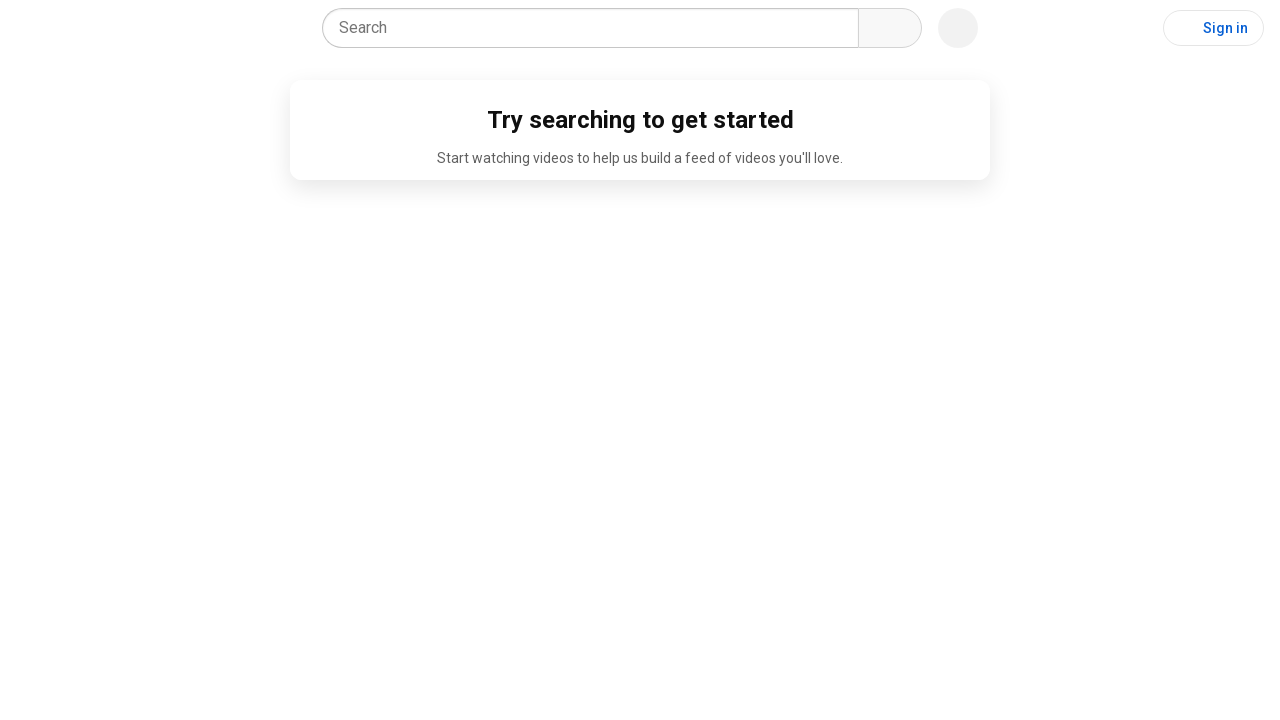

Located search box input field
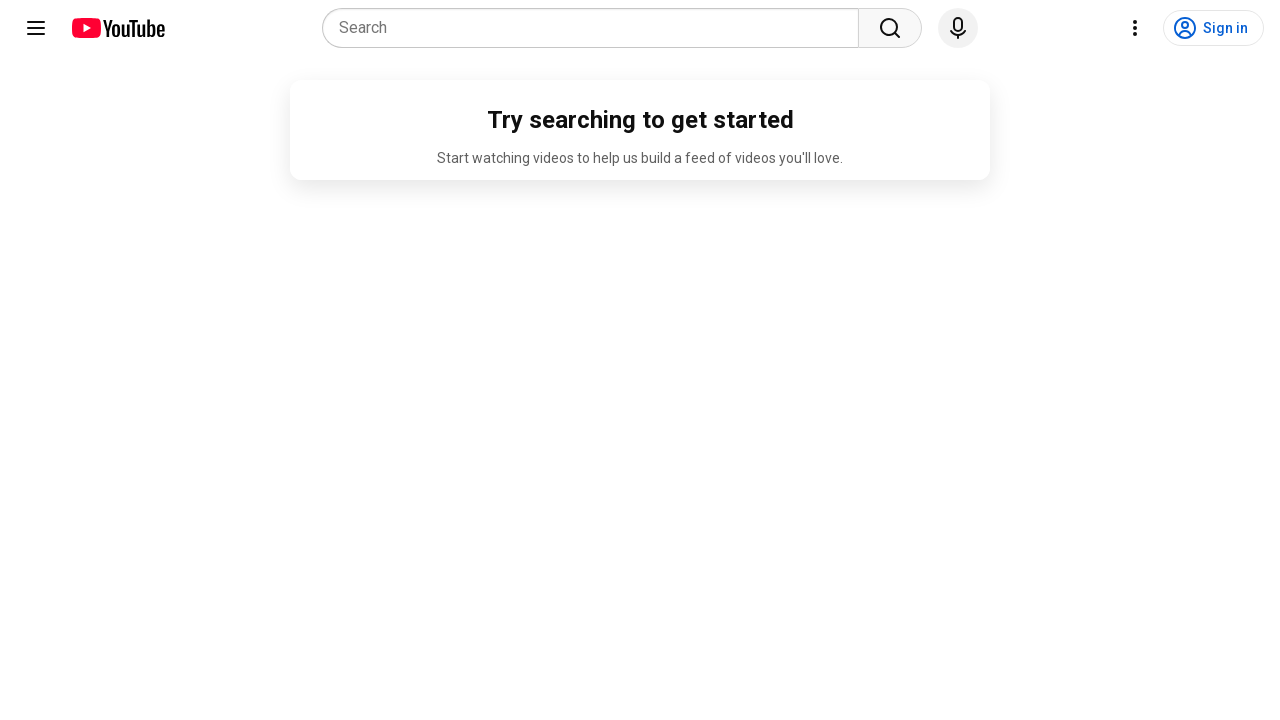

Verified that search box input field is enabled
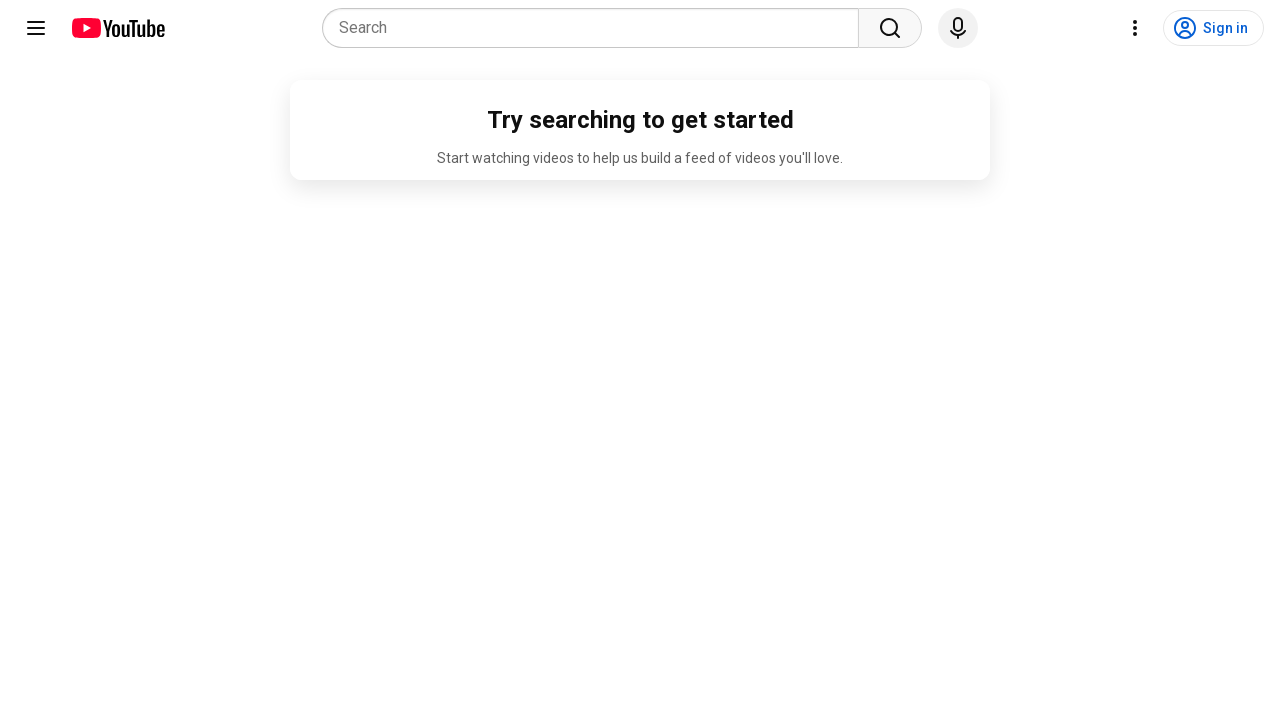

Filled search box with test input to verify it accepts input on input[name='search_query']
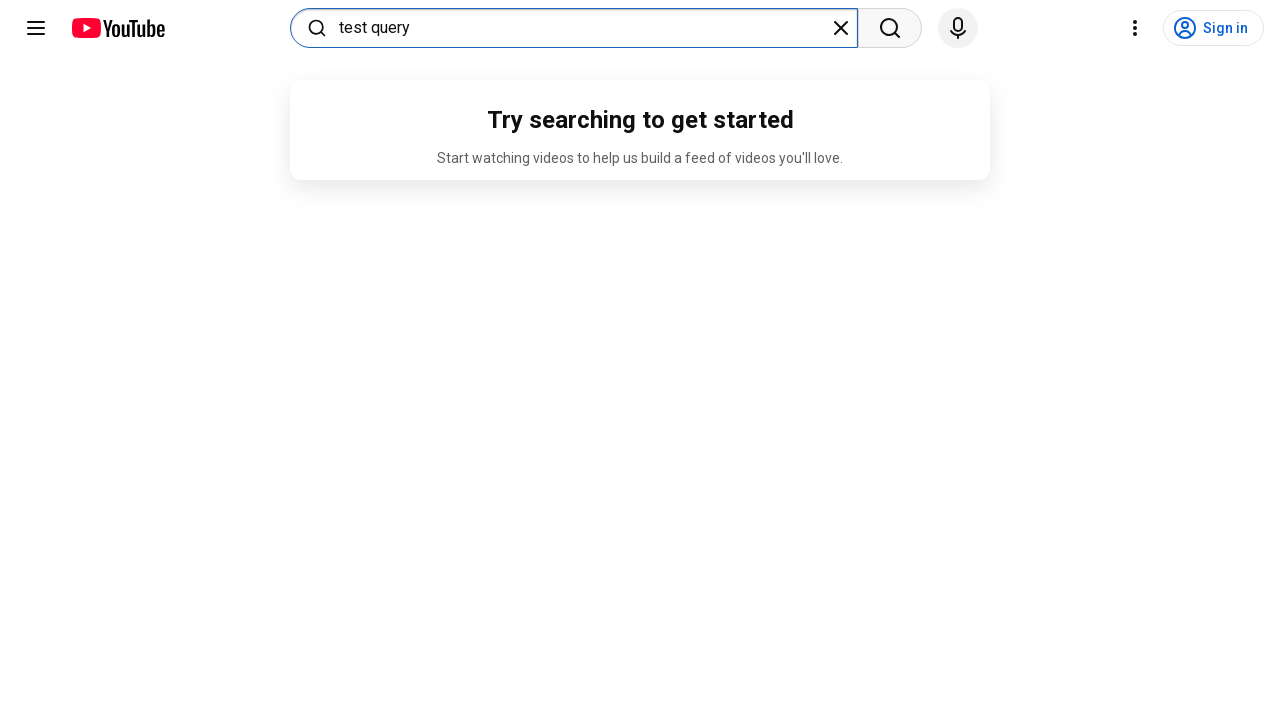

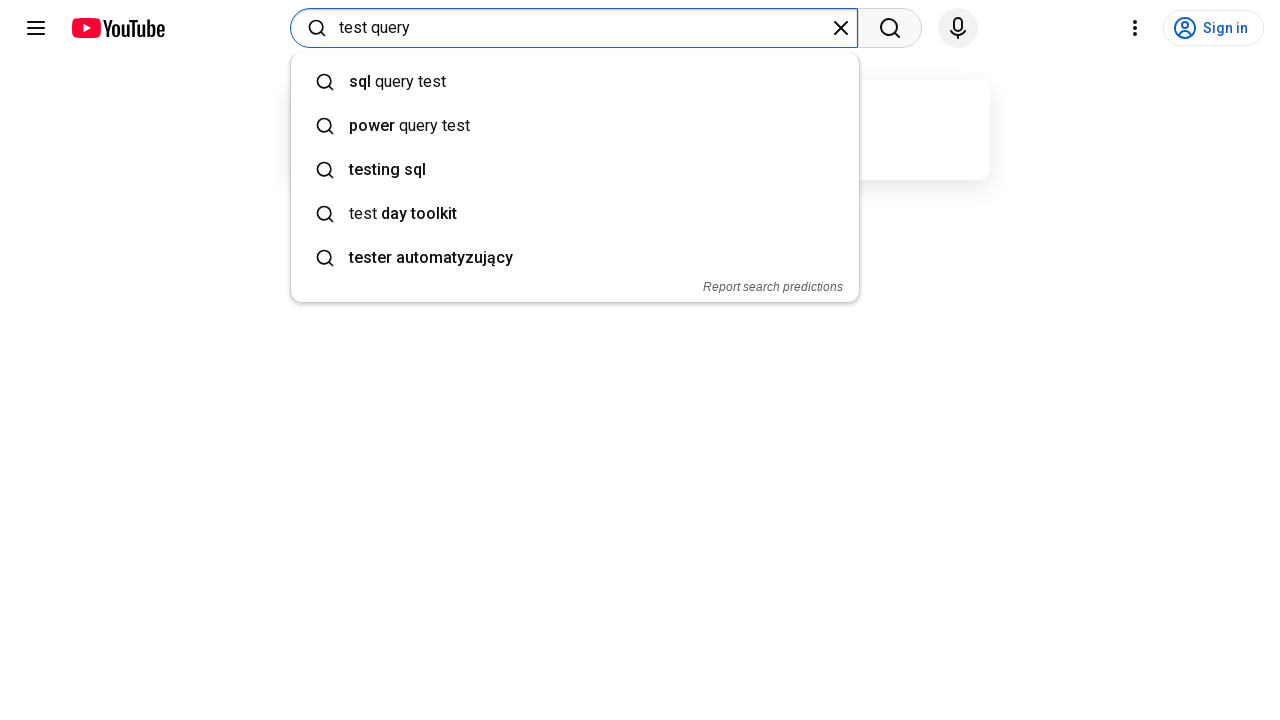